Tests alert handling by clicking a button that triggers an alert and then accepting/dismissing the alert dialog

Starting URL: https://formy-project.herokuapp.com/switch-window

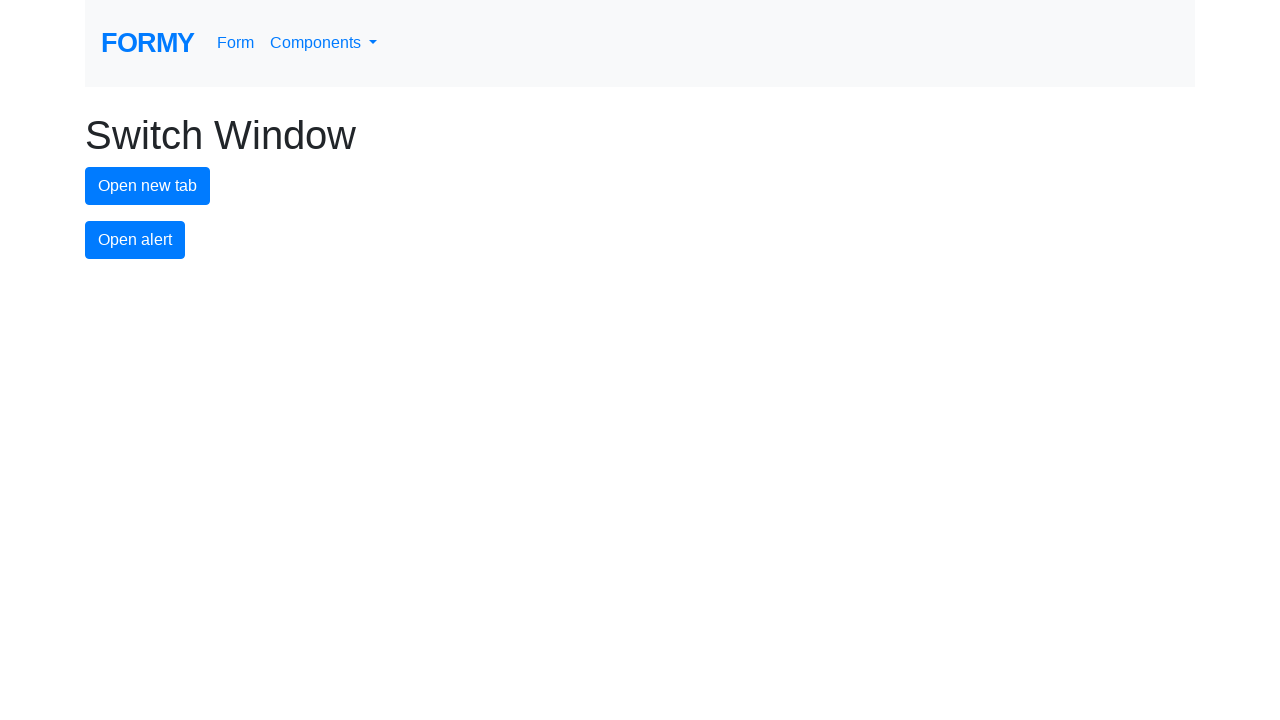

Clicked alert button to trigger alert dialog at (135, 240) on #alert-button
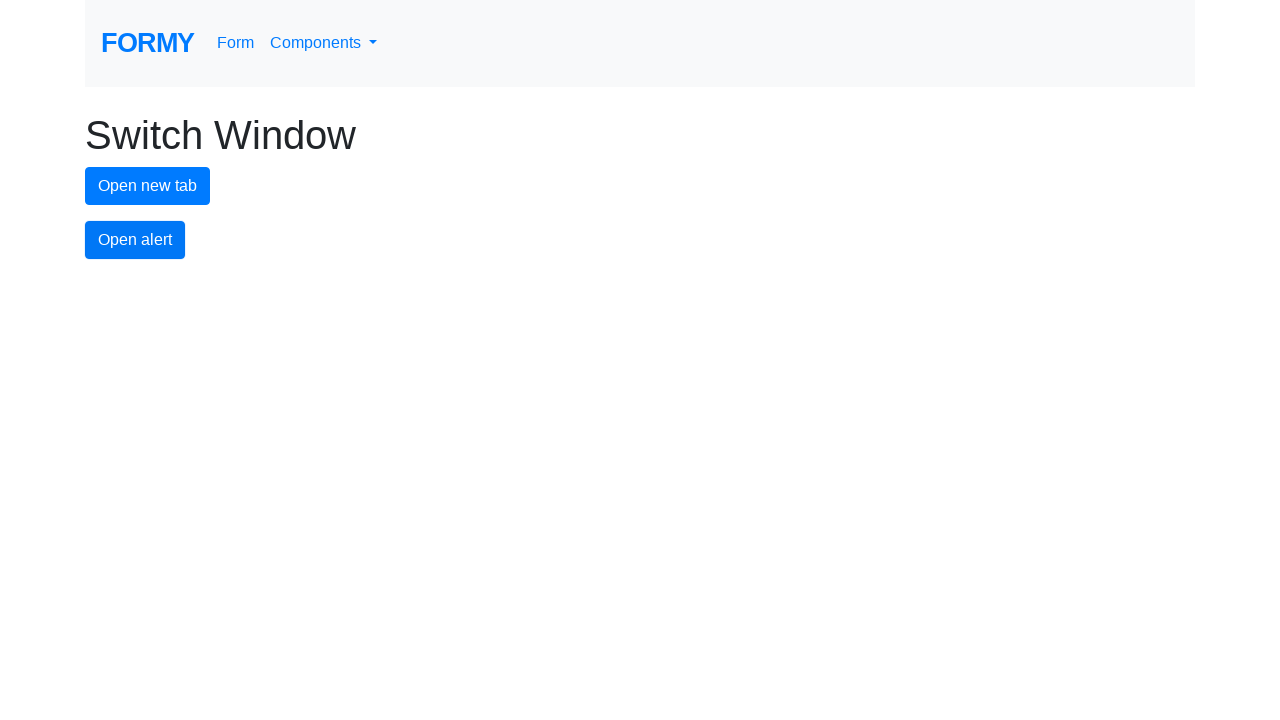

Set up dialog handler to accept alerts
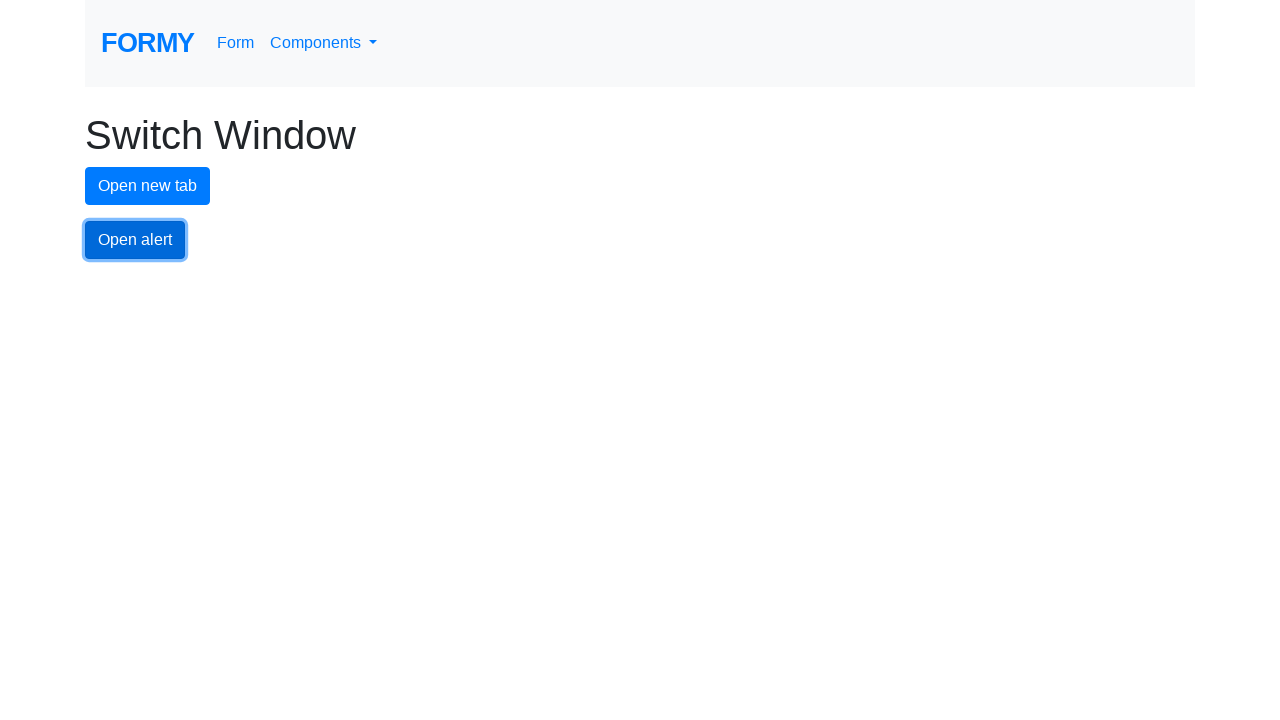

Clicked alert button again to trigger alert with handler active at (135, 240) on #alert-button
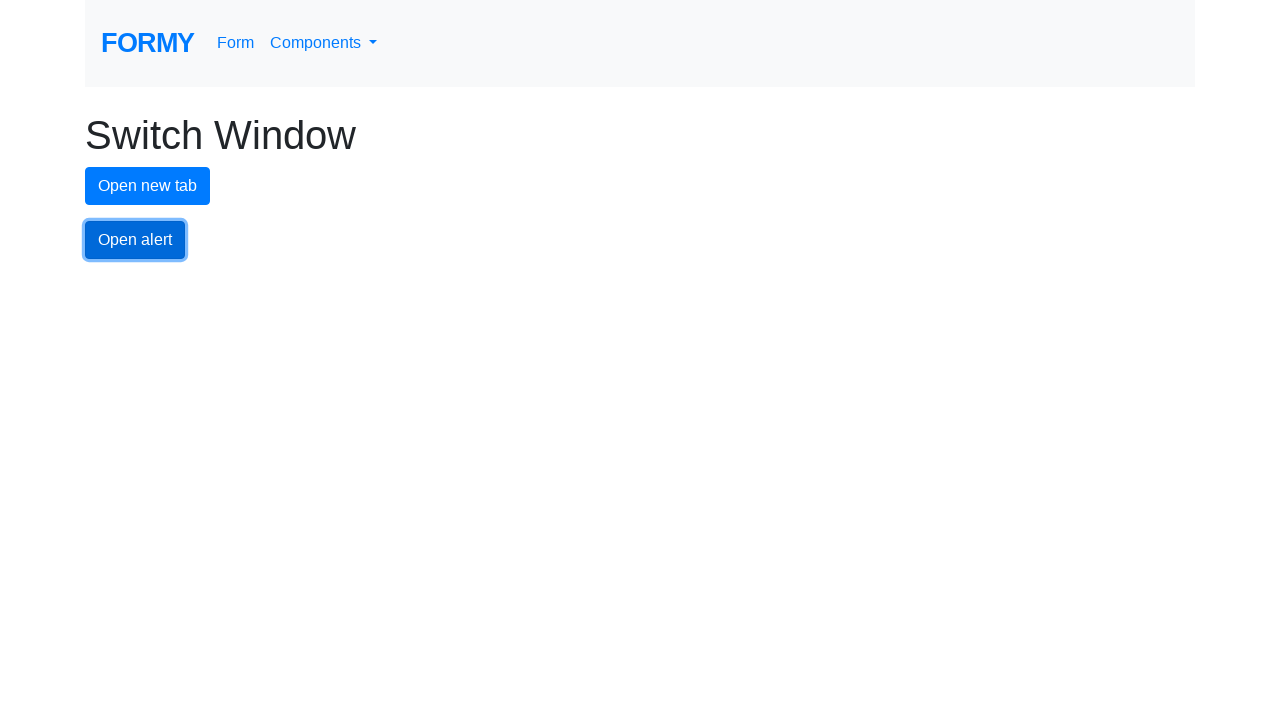

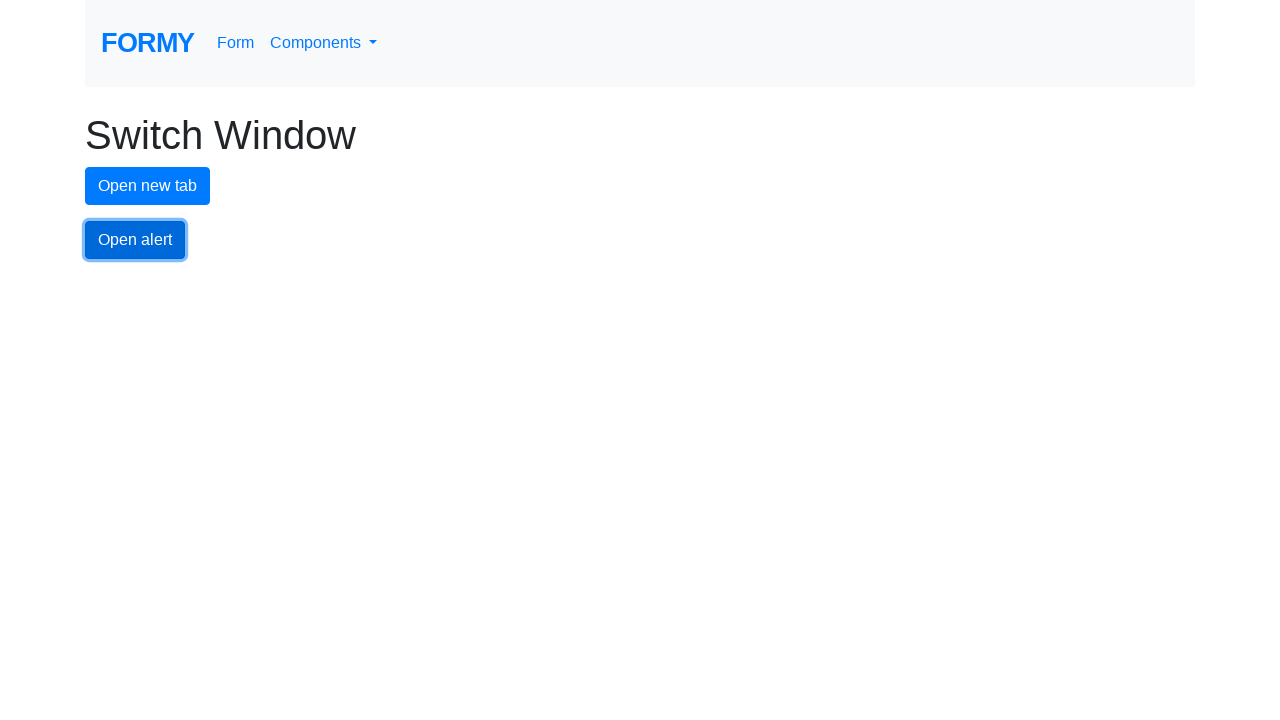